Tests the Starbucks Korea store locator by navigating through the location search interface - clicking on local search, selecting a province (Gyeongsangbuk-do), and viewing all stores in that region.

Starting URL: https://www.starbucks.co.kr/store/store_map.do

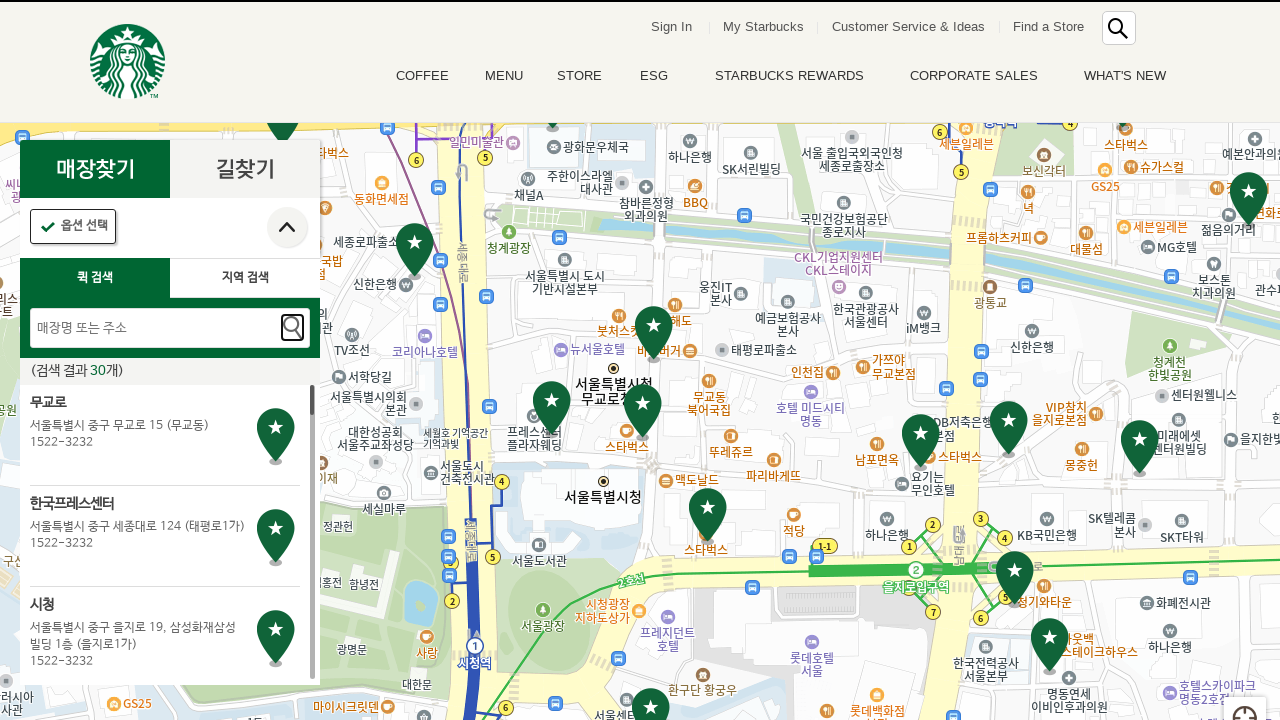

Waited for page to load (networkidle)
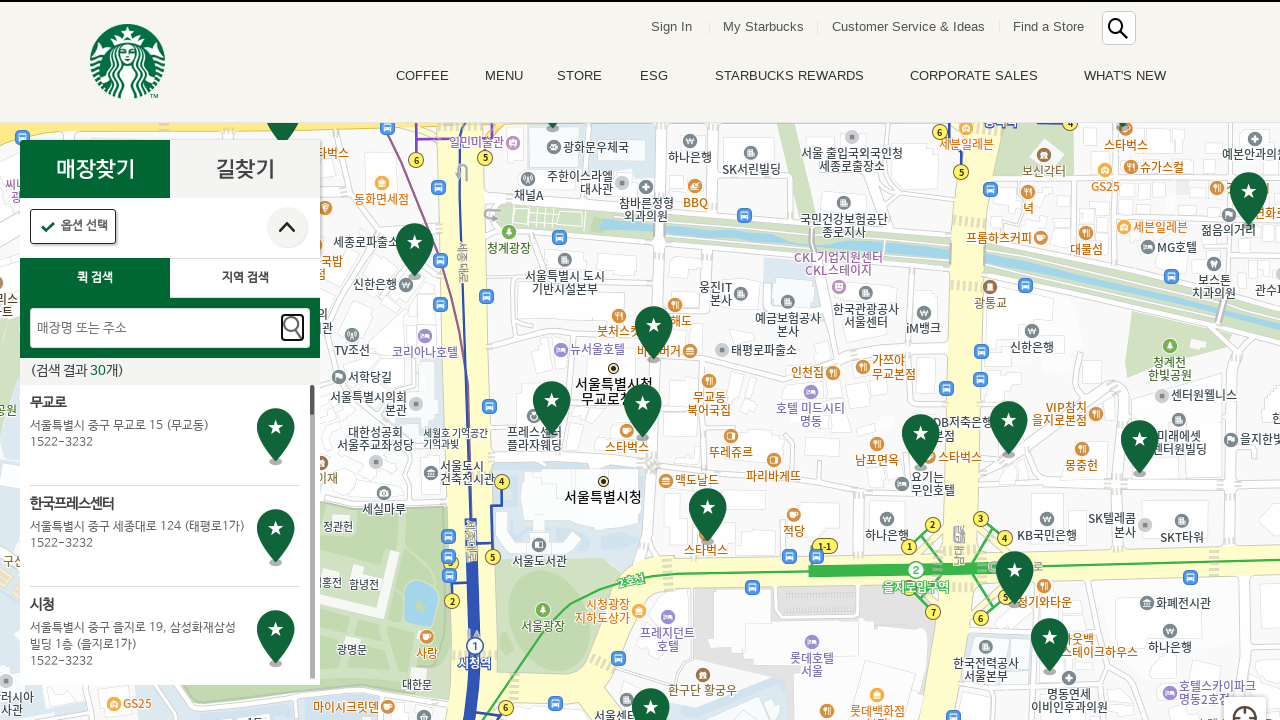

Clicked on local search tab (지역검색) at (245, 278) on #container > div > form > fieldset > div > section > article.find_store_cont > a
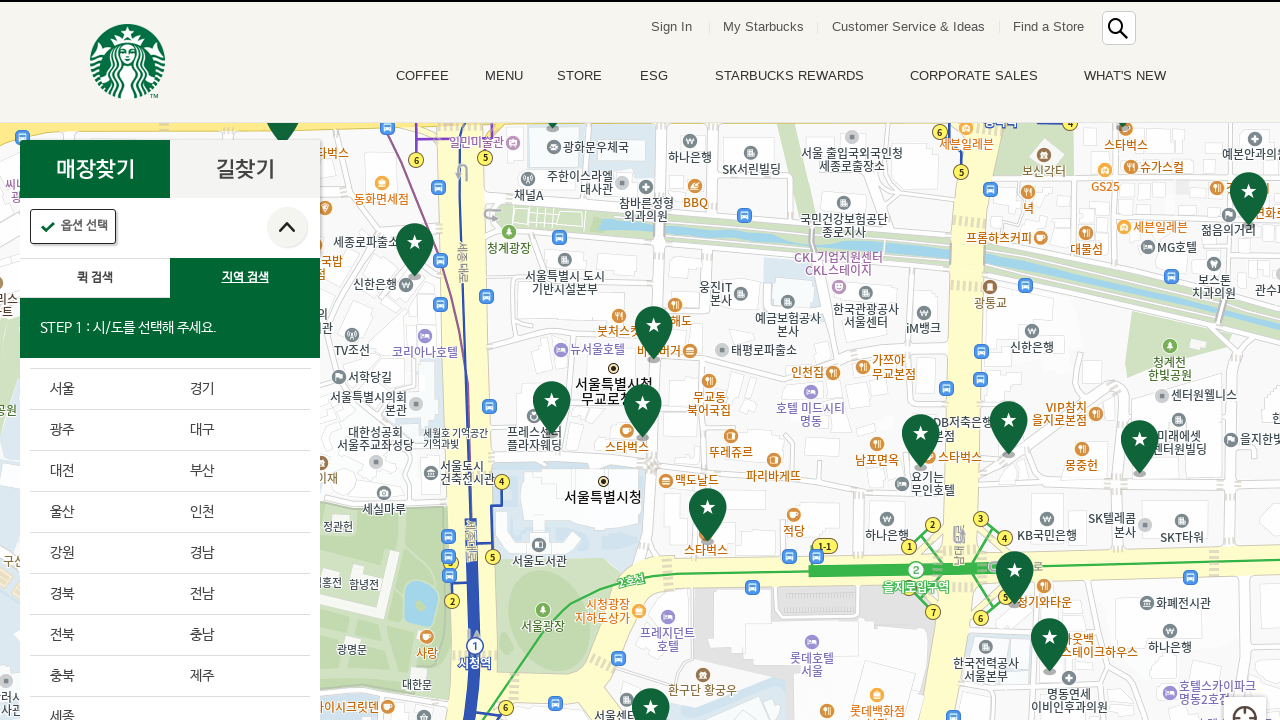

Waited 3 seconds for local search interface to initialize
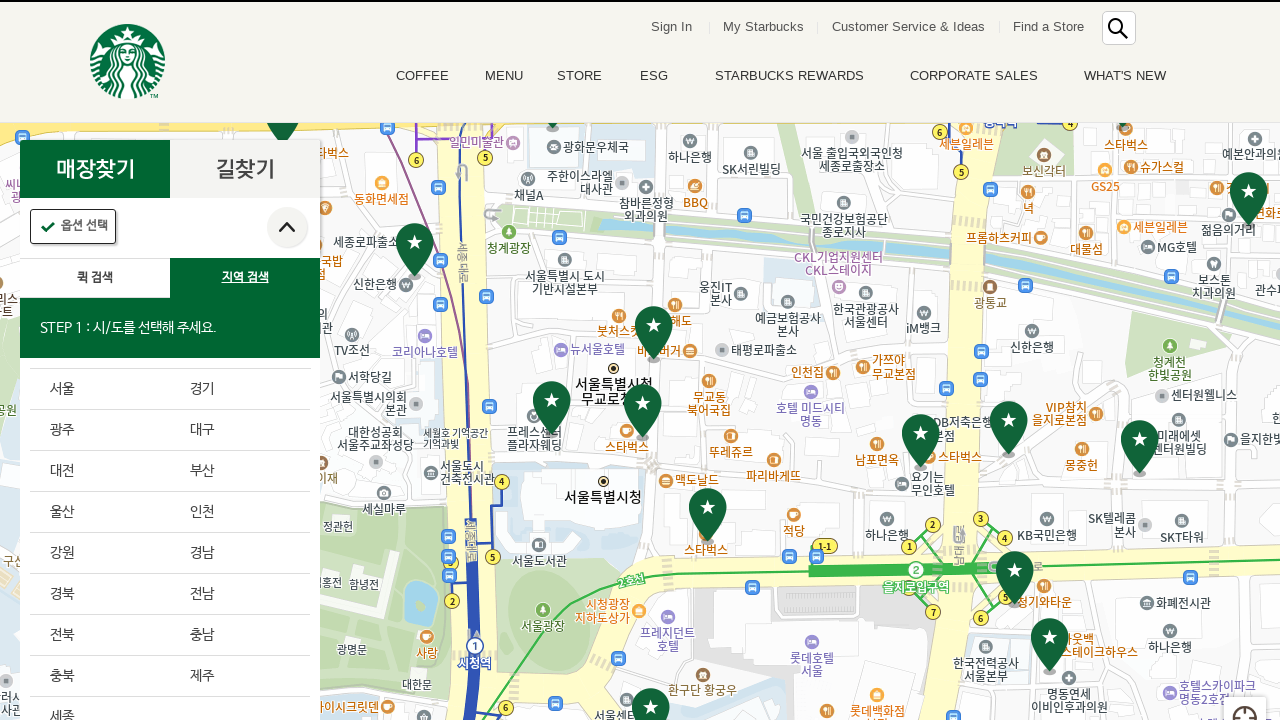

Selected Gyeongsangbuk-do province (11th item in province list) at (100, 594) on .loca_step1_cont .sido_arae_box li:nth-child(11)
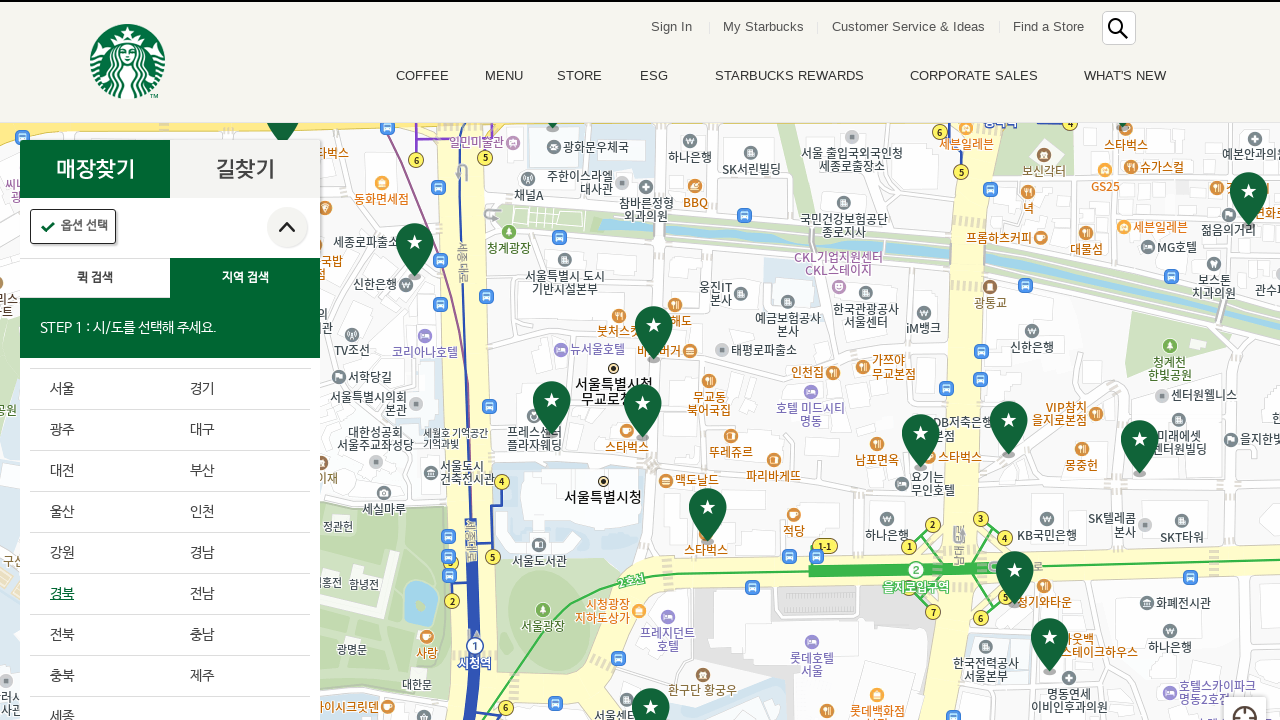

Waited 3 seconds for province selection to process
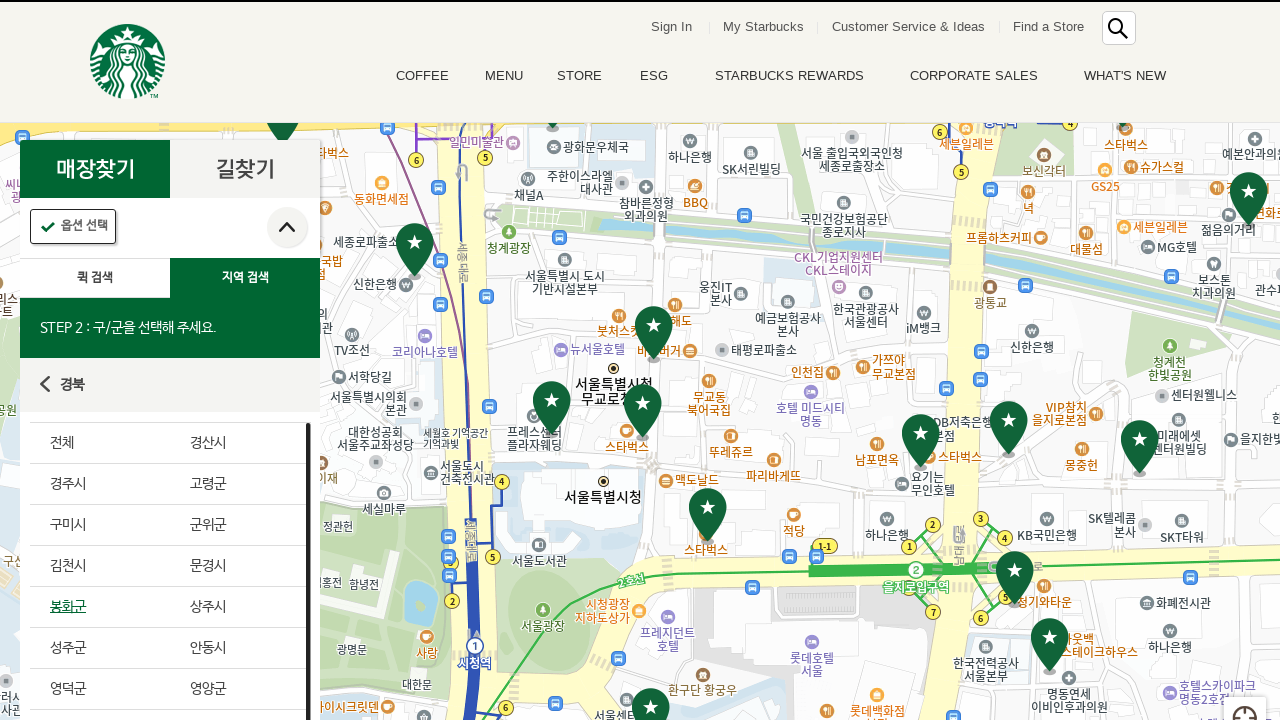

Clicked 'All' option to view all districts (전체) at (100, 443) on #mCSB_2_container > ul > li:nth-child(1) > a
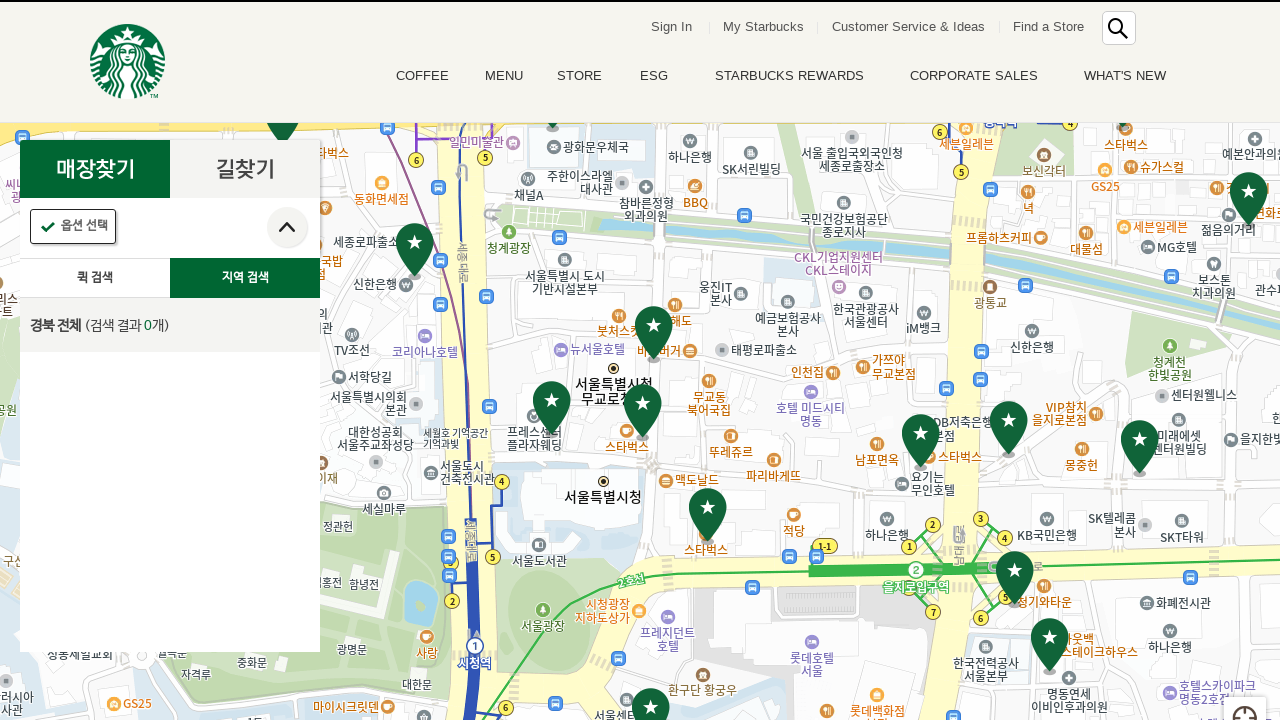

Store results loaded for selected region
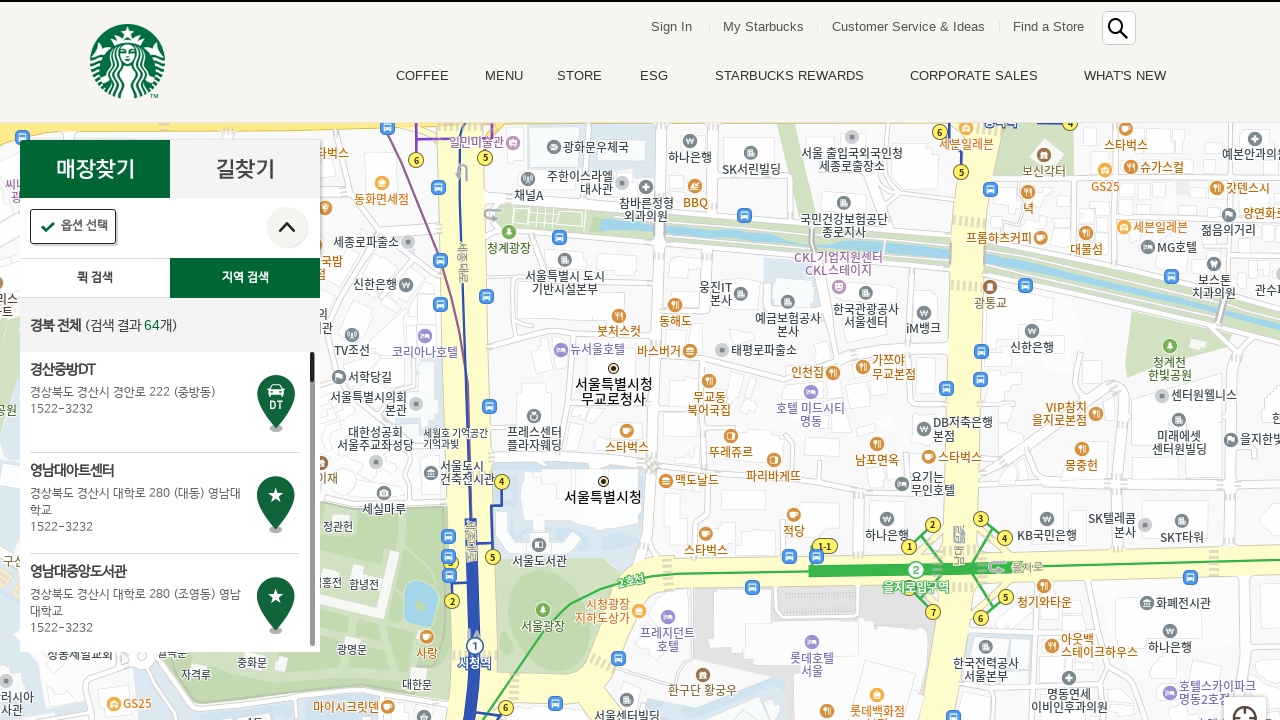

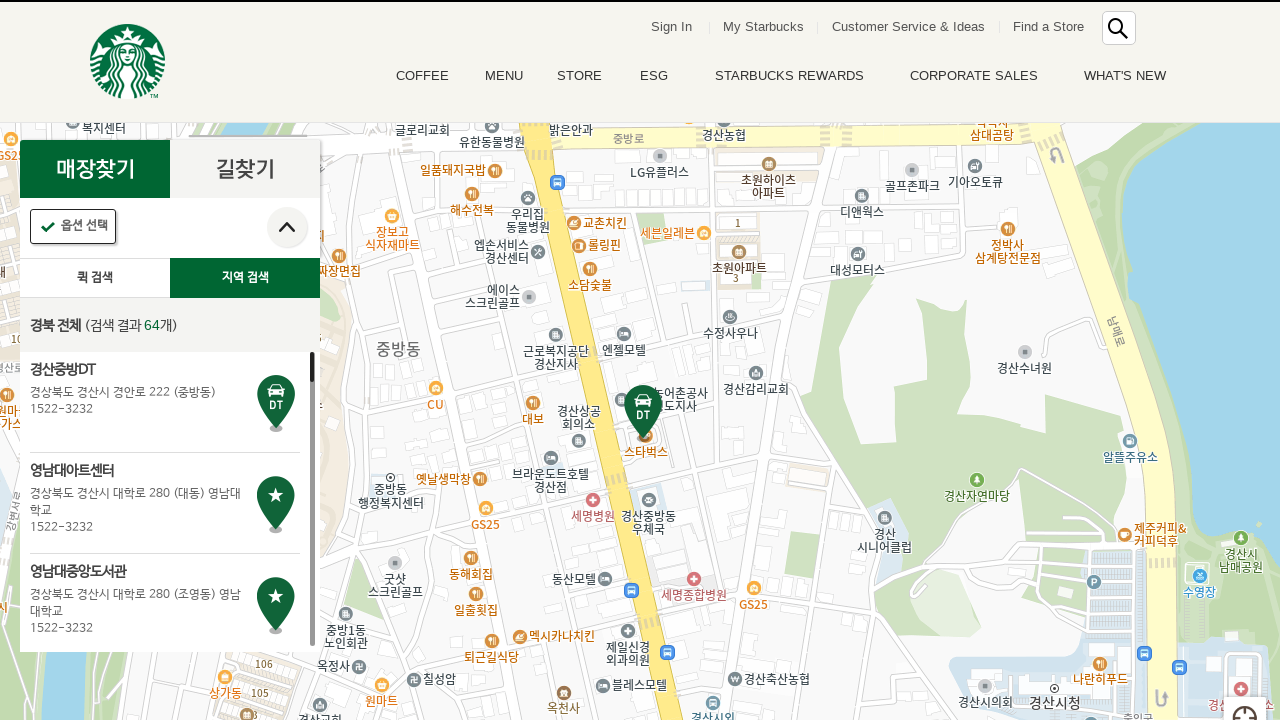